Tests that a todo item is removed when edited with an empty string.

Starting URL: https://demo.playwright.dev/todomvc

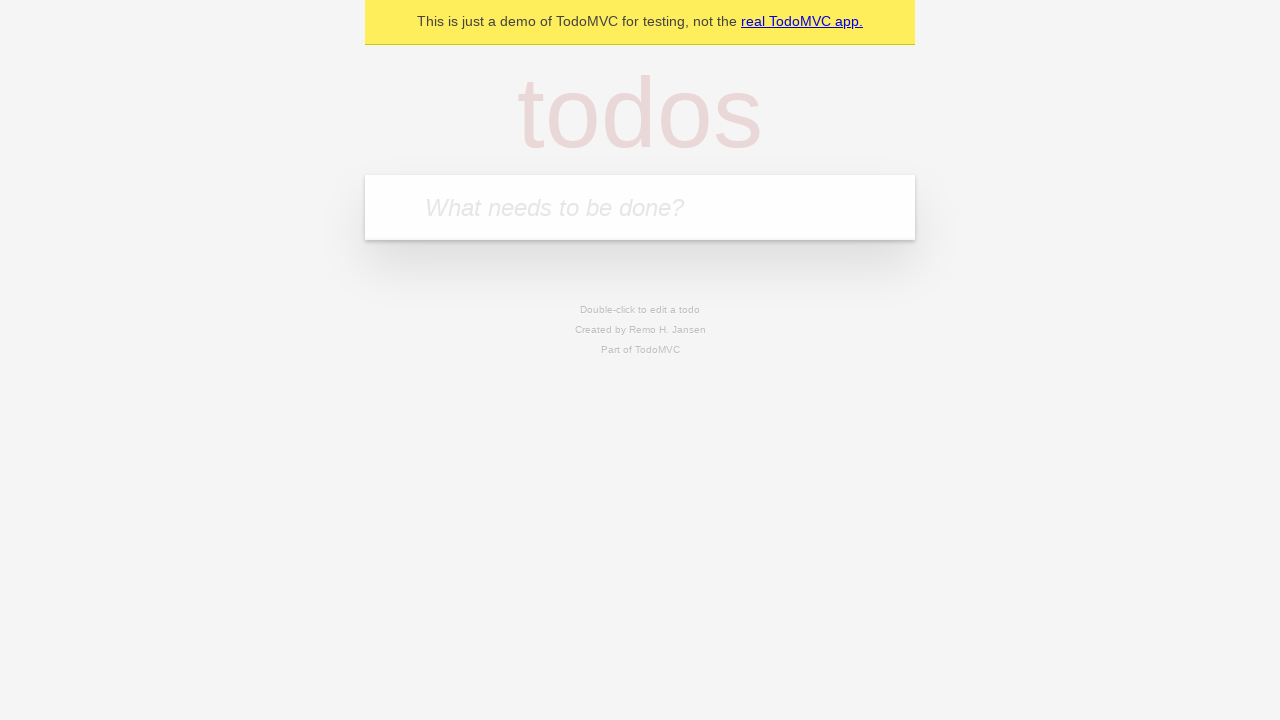

Filled todo input with 'buy some cheese' on internal:attr=[placeholder="What needs to be done?"i]
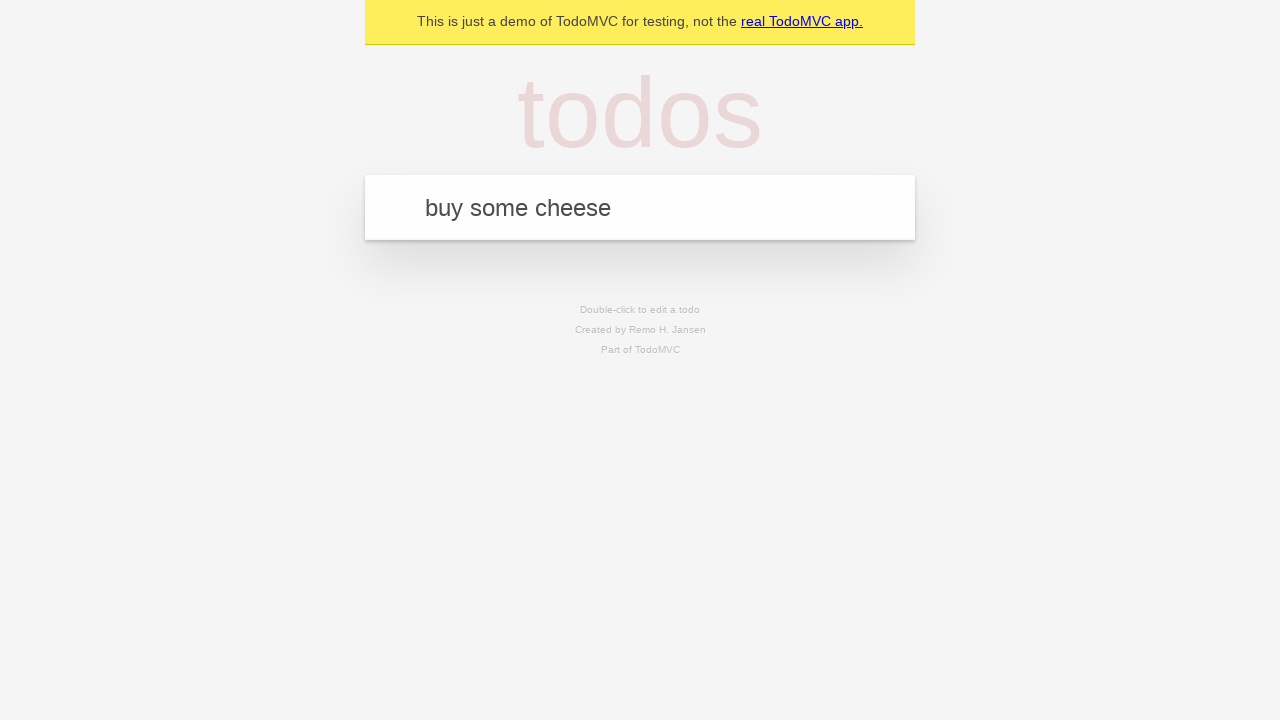

Pressed Enter to create first todo item on internal:attr=[placeholder="What needs to be done?"i]
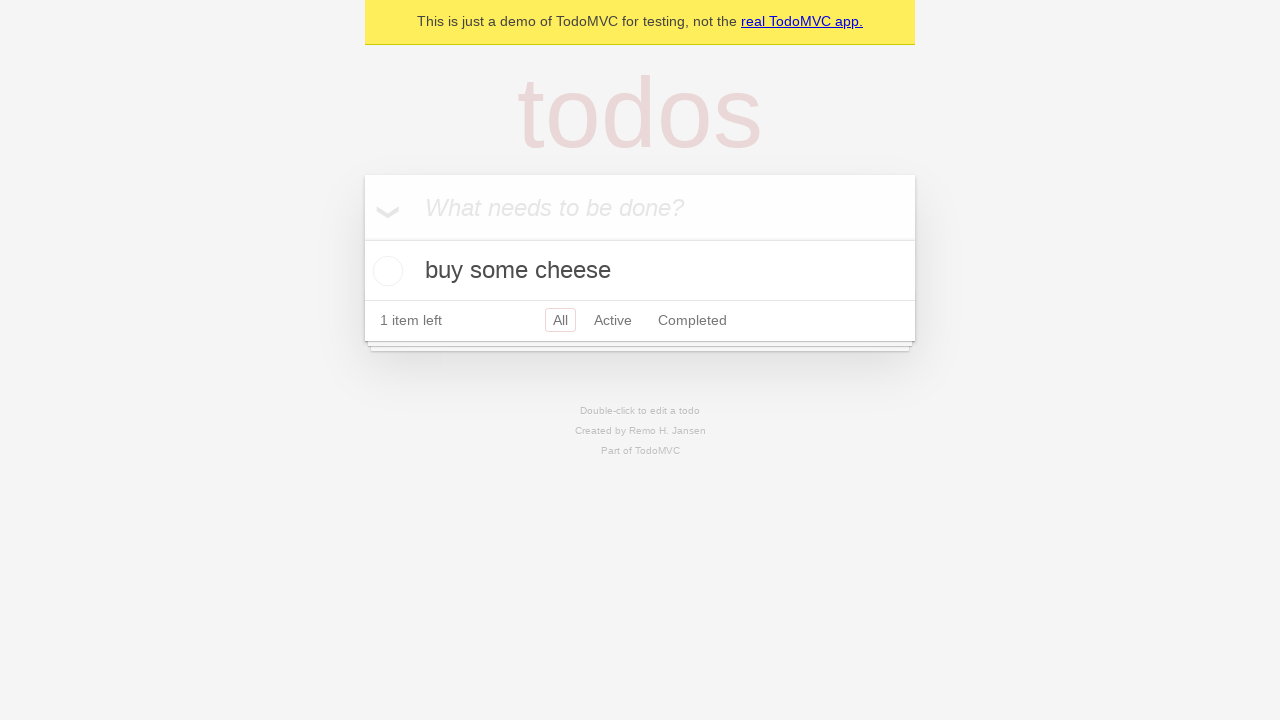

Filled todo input with 'feed the cat' on internal:attr=[placeholder="What needs to be done?"i]
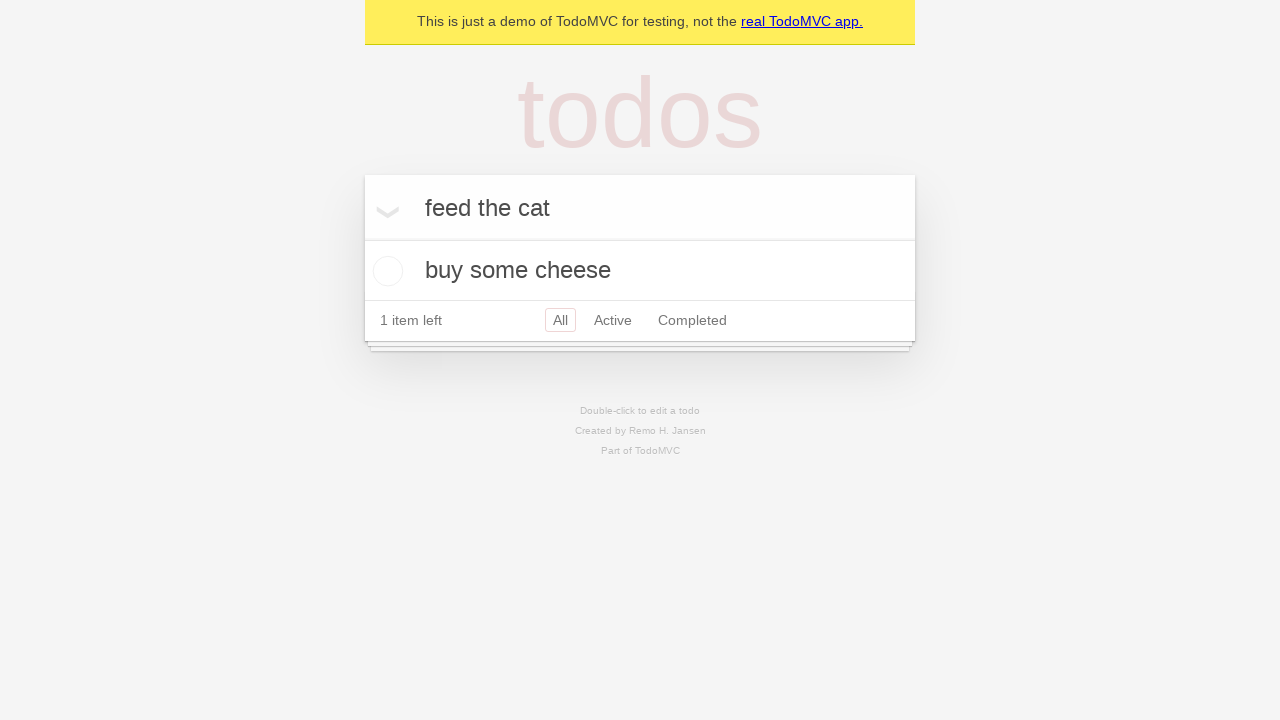

Pressed Enter to create second todo item on internal:attr=[placeholder="What needs to be done?"i]
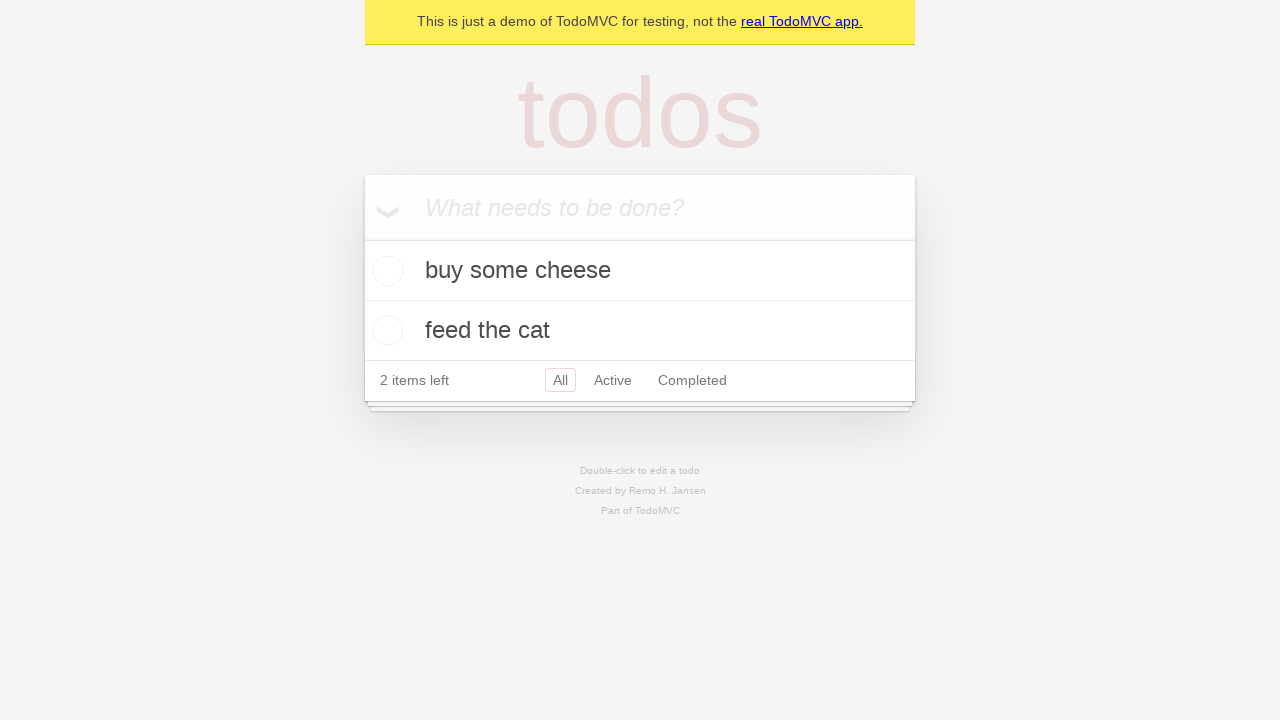

Filled todo input with 'book a doctors appointment' on internal:attr=[placeholder="What needs to be done?"i]
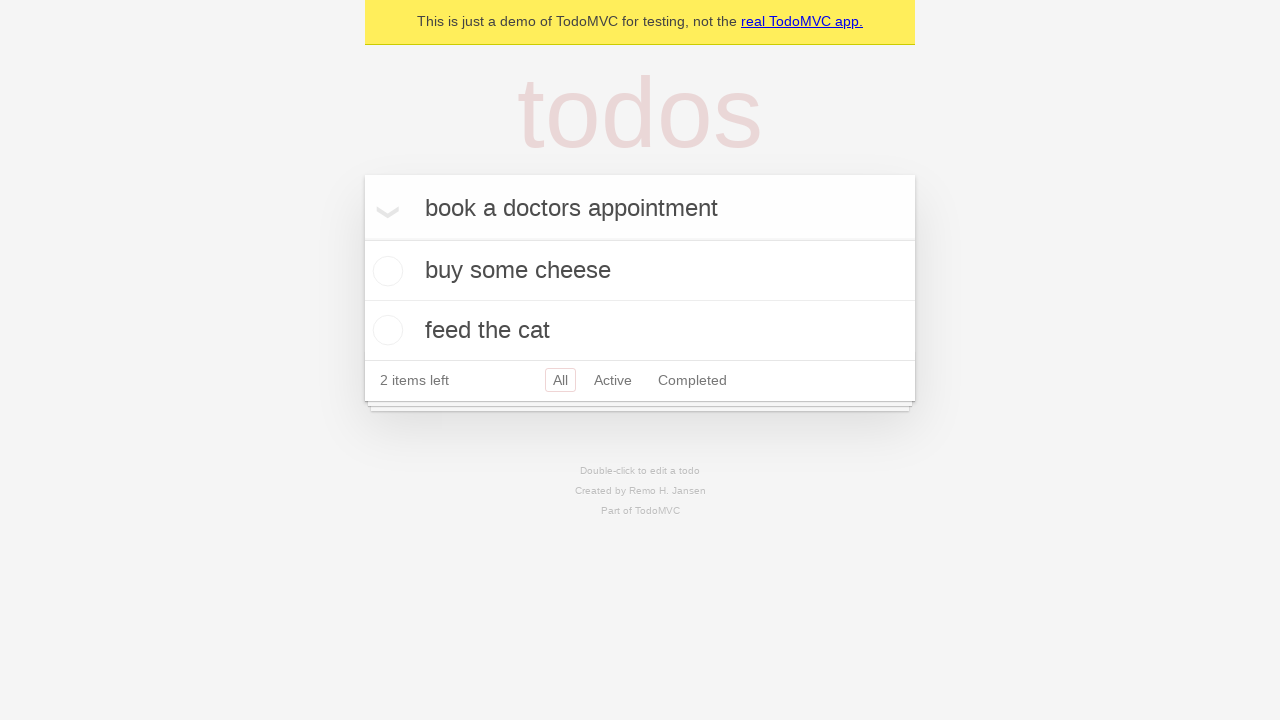

Pressed Enter to create third todo item on internal:attr=[placeholder="What needs to be done?"i]
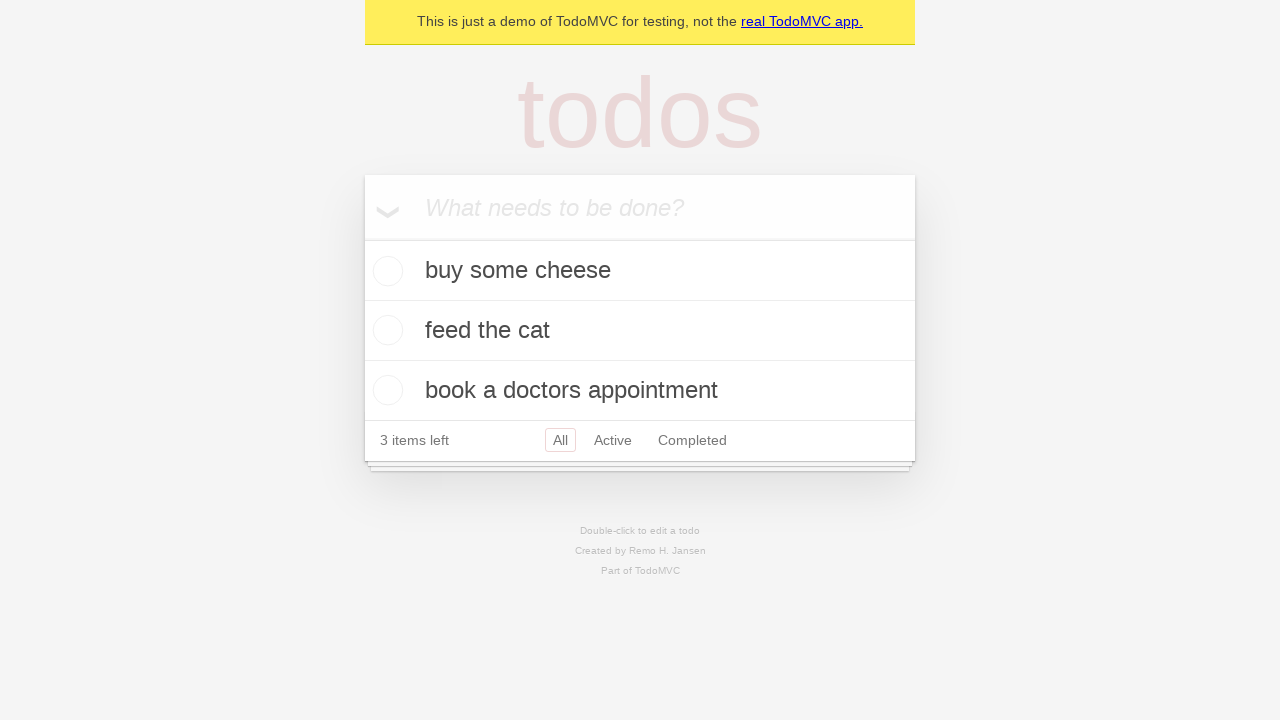

Double-clicked second todo item to enter edit mode at (640, 331) on internal:testid=[data-testid="todo-item"s] >> nth=1
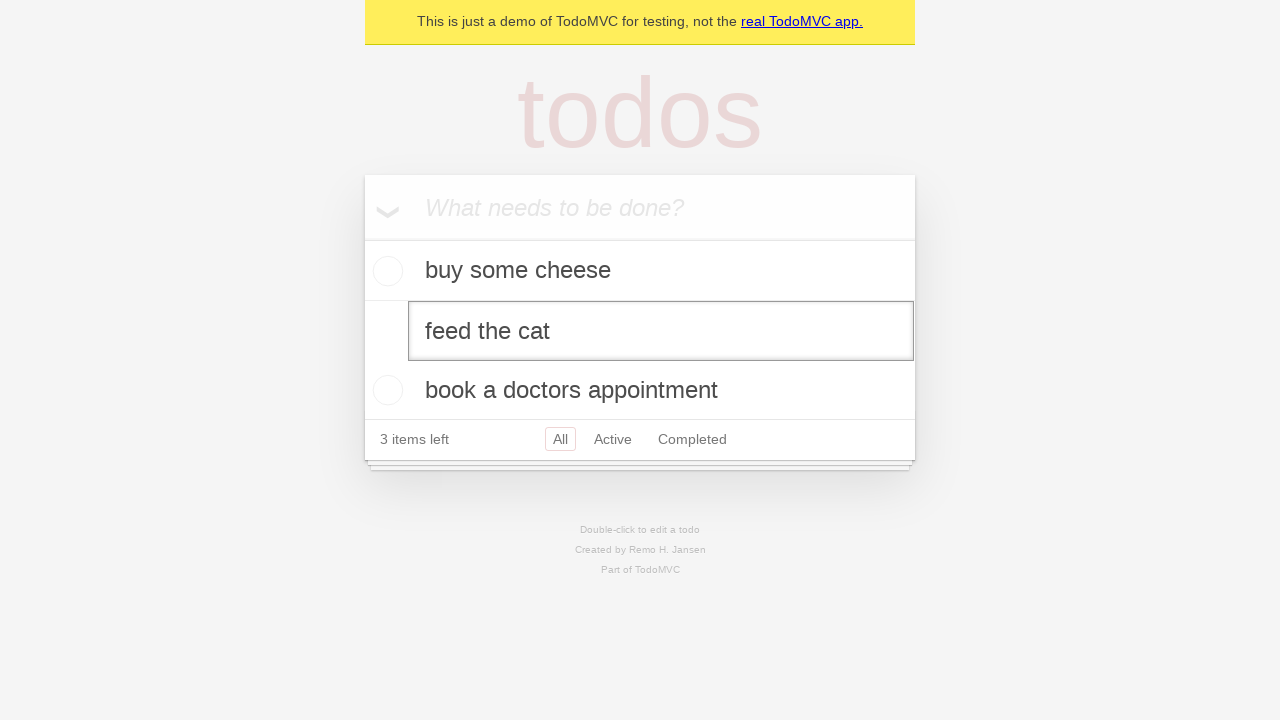

Cleared the todo item text by filling with empty string on internal:testid=[data-testid="todo-item"s] >> nth=1 >> internal:role=textbox[nam
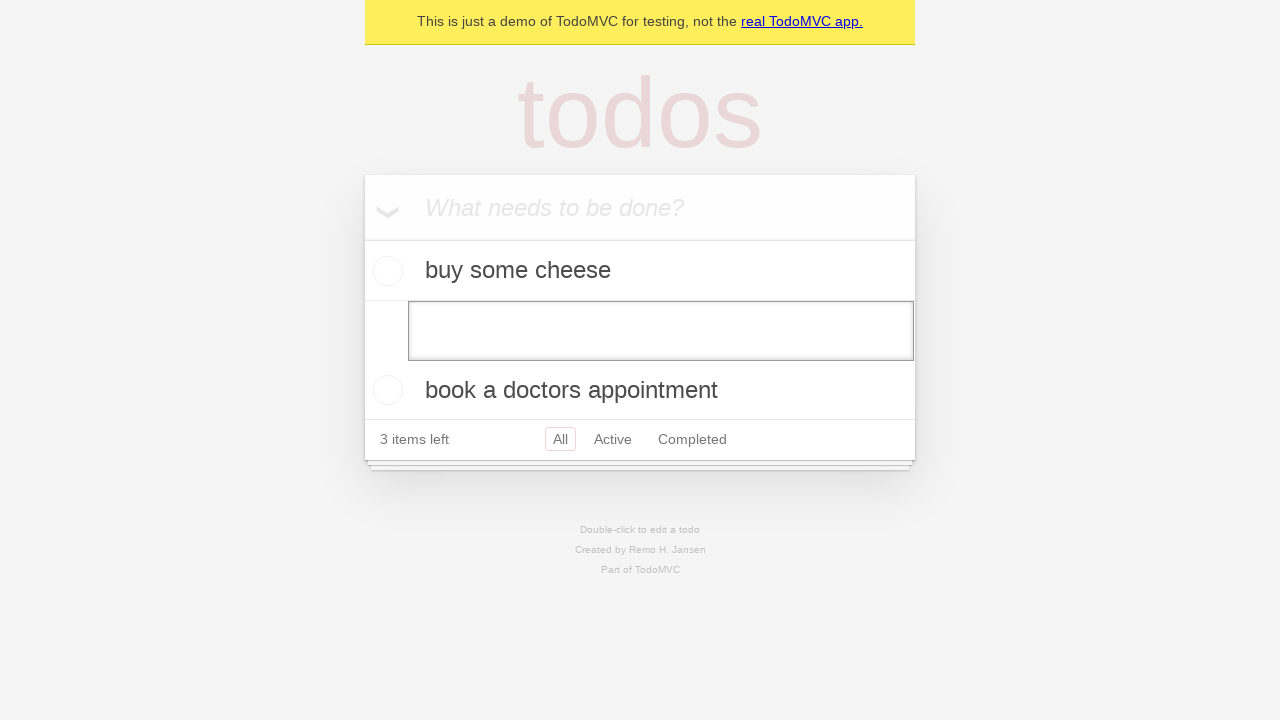

Pressed Enter to confirm empty edit, removing the todo item on internal:testid=[data-testid="todo-item"s] >> nth=1 >> internal:role=textbox[nam
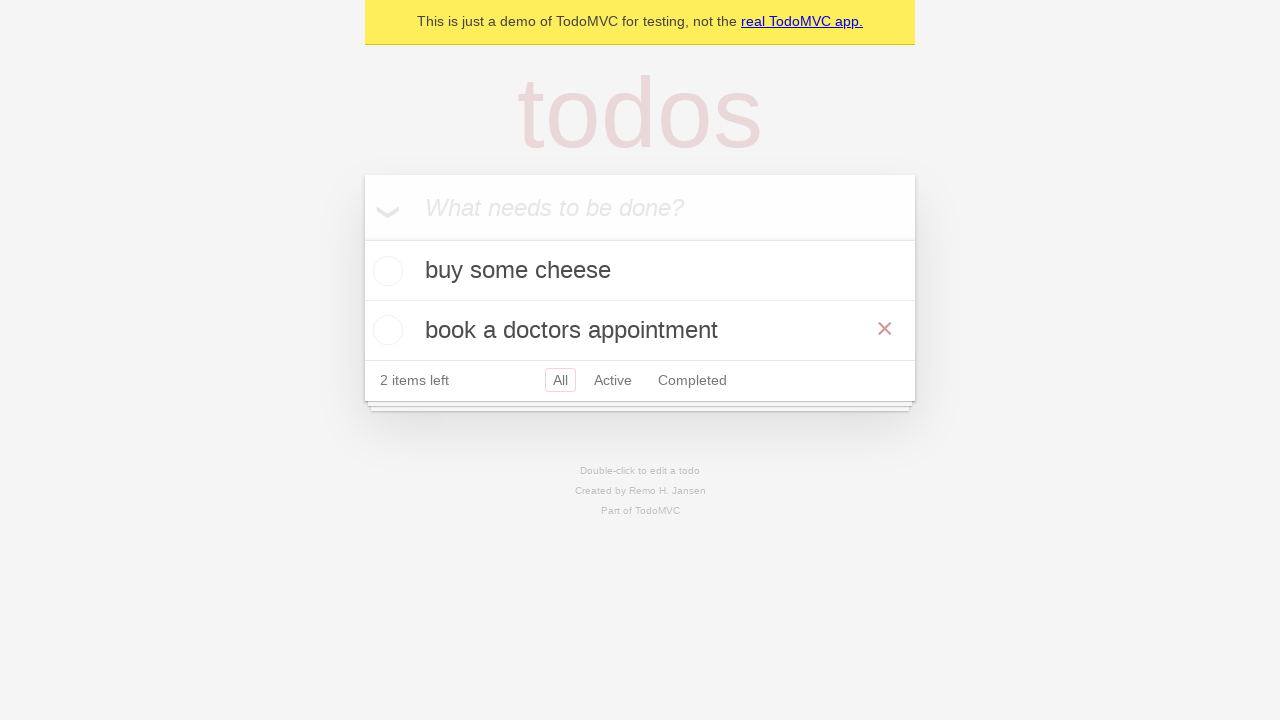

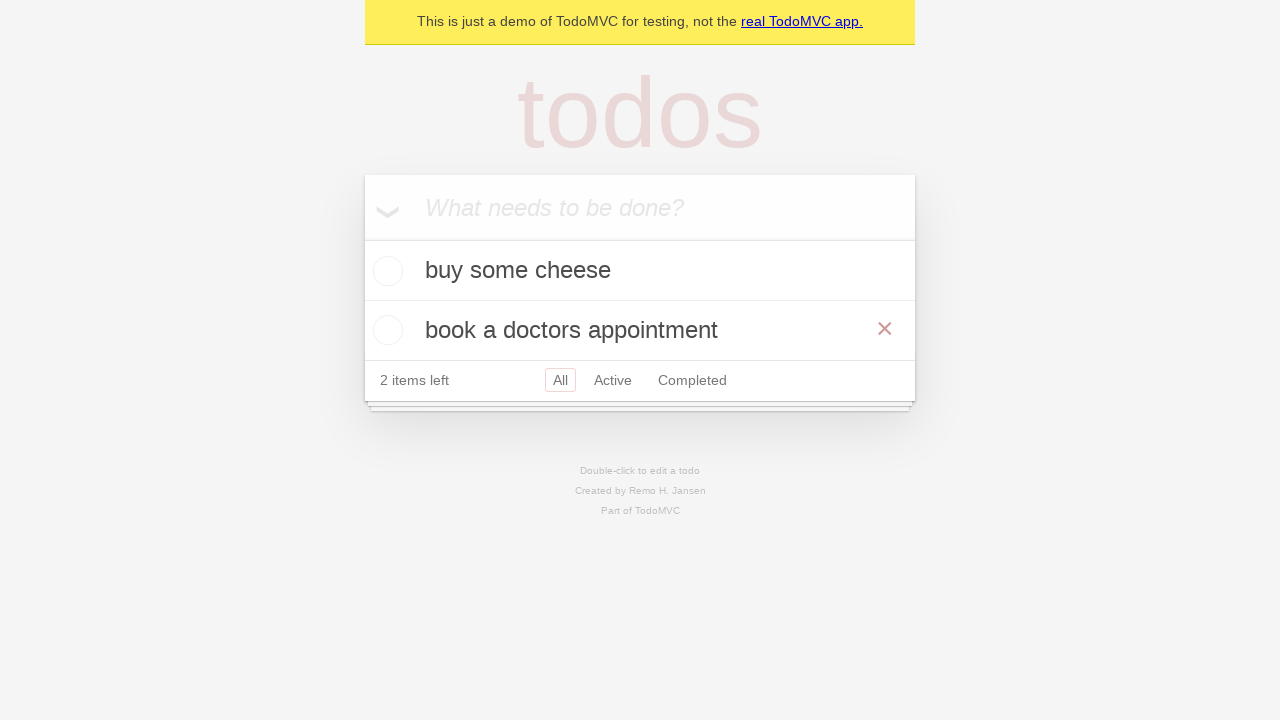